Tests window handling by clicking a button that opens a new window, switching between windows, and verifying the ability to navigate back to the parent window.

Starting URL: https://the-internet.herokuapp.com/windows

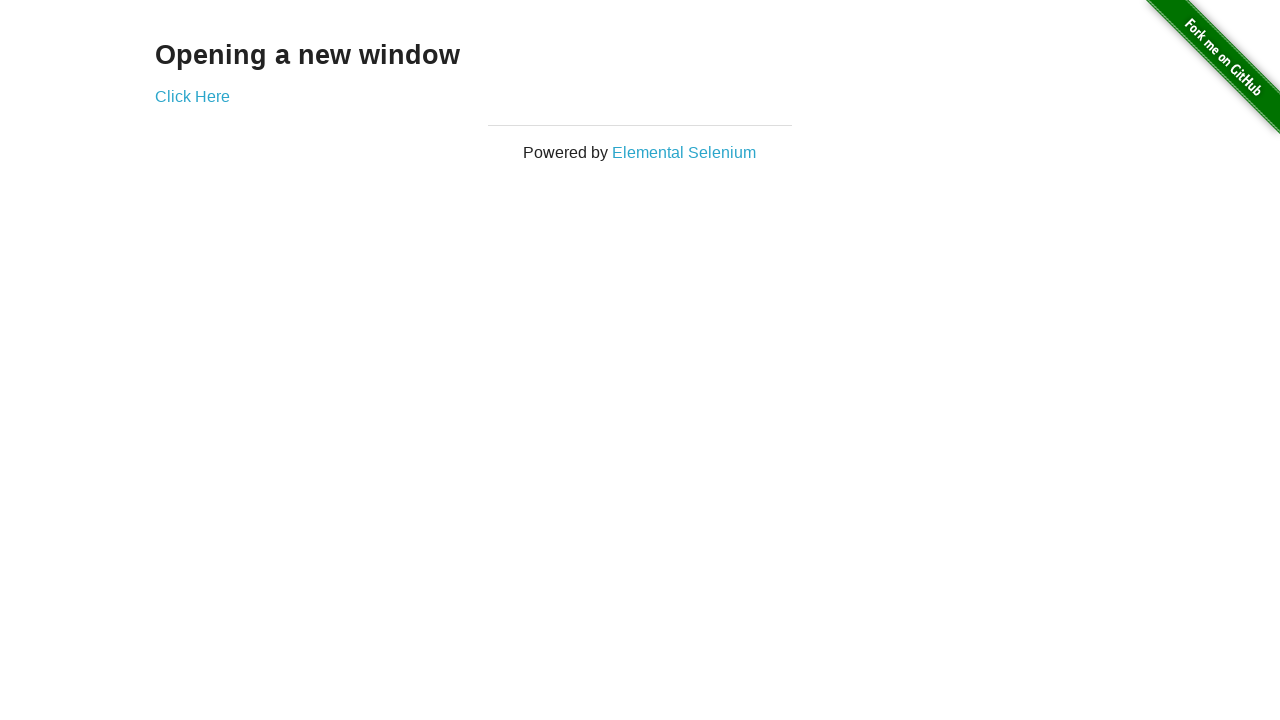

Navigated to the windows handling test page
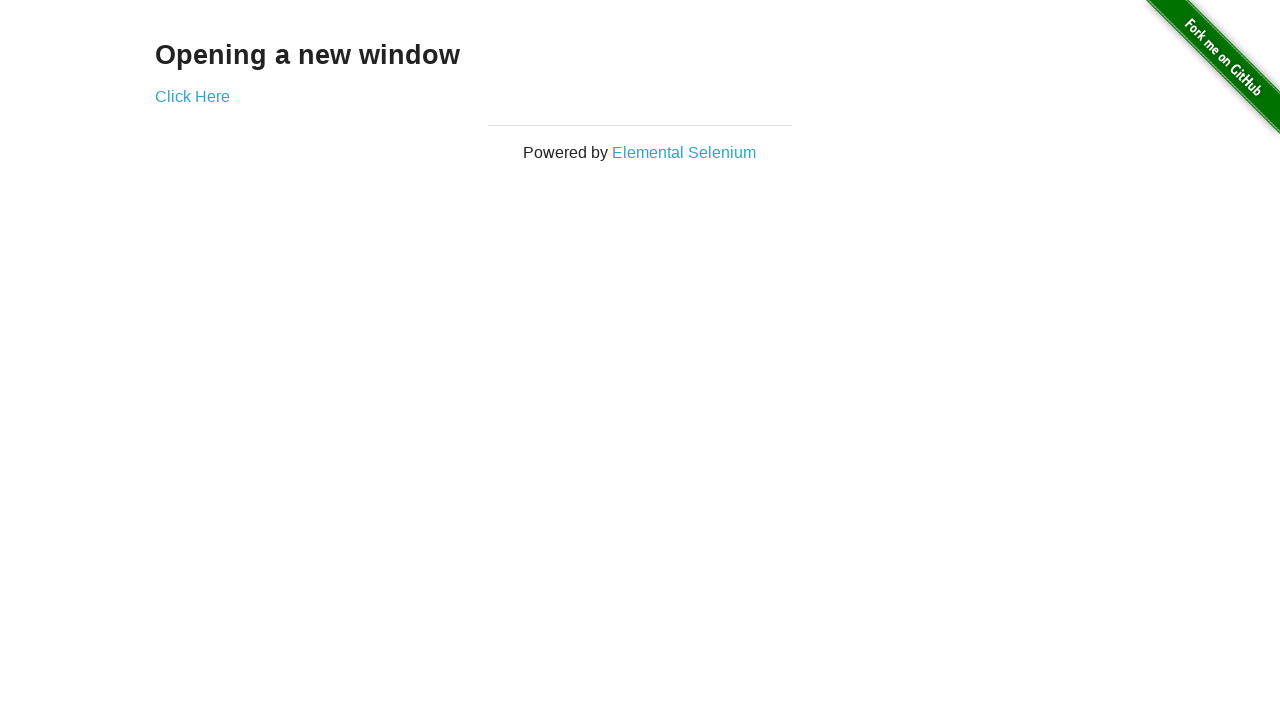

Clicked 'Click Here' button to open a new window at (192, 96) on xpath=//a[.='Click Here']
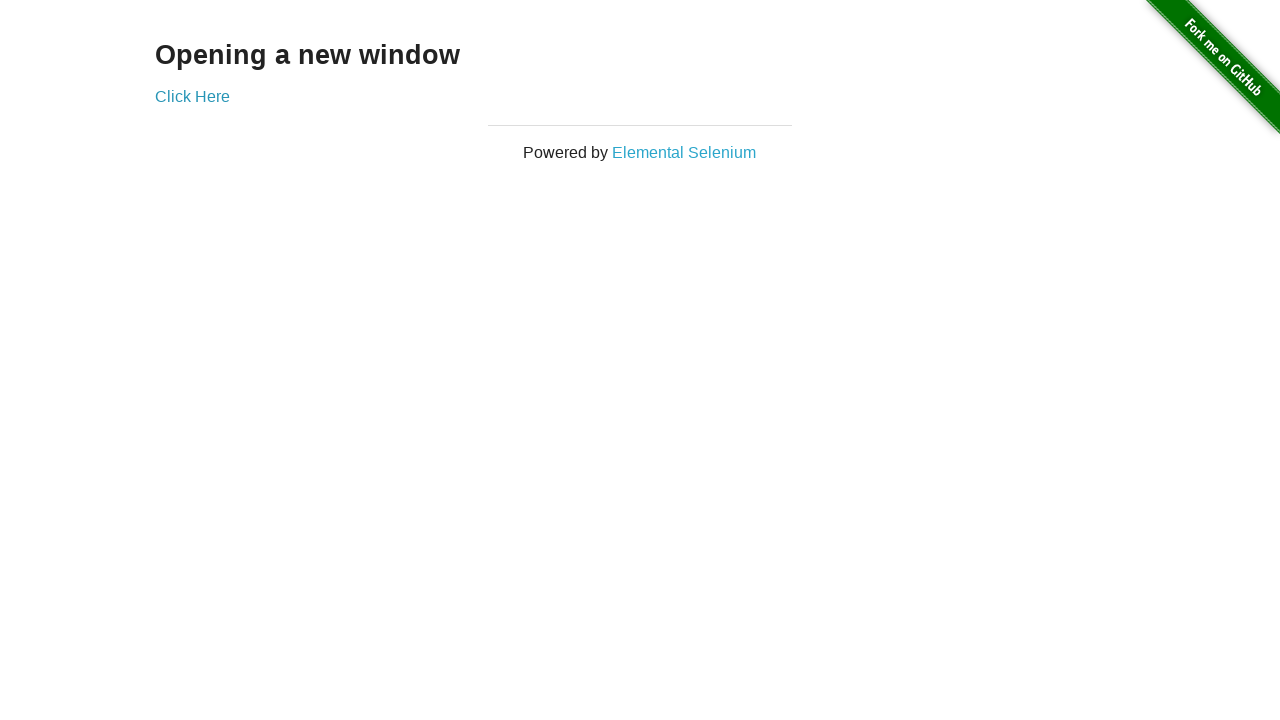

Retrieved all pages from context
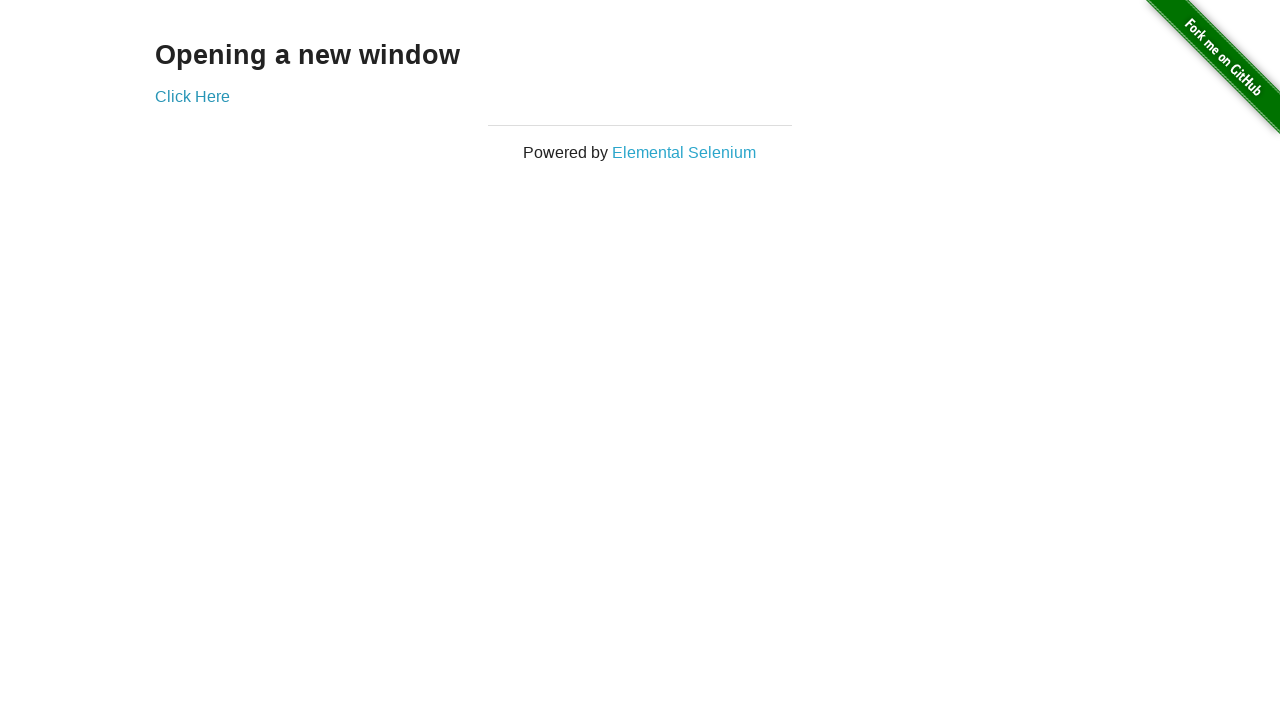

Switched to new window with title 'New Window' and URL 'https://the-internet.herokuapp.com/windows/new'
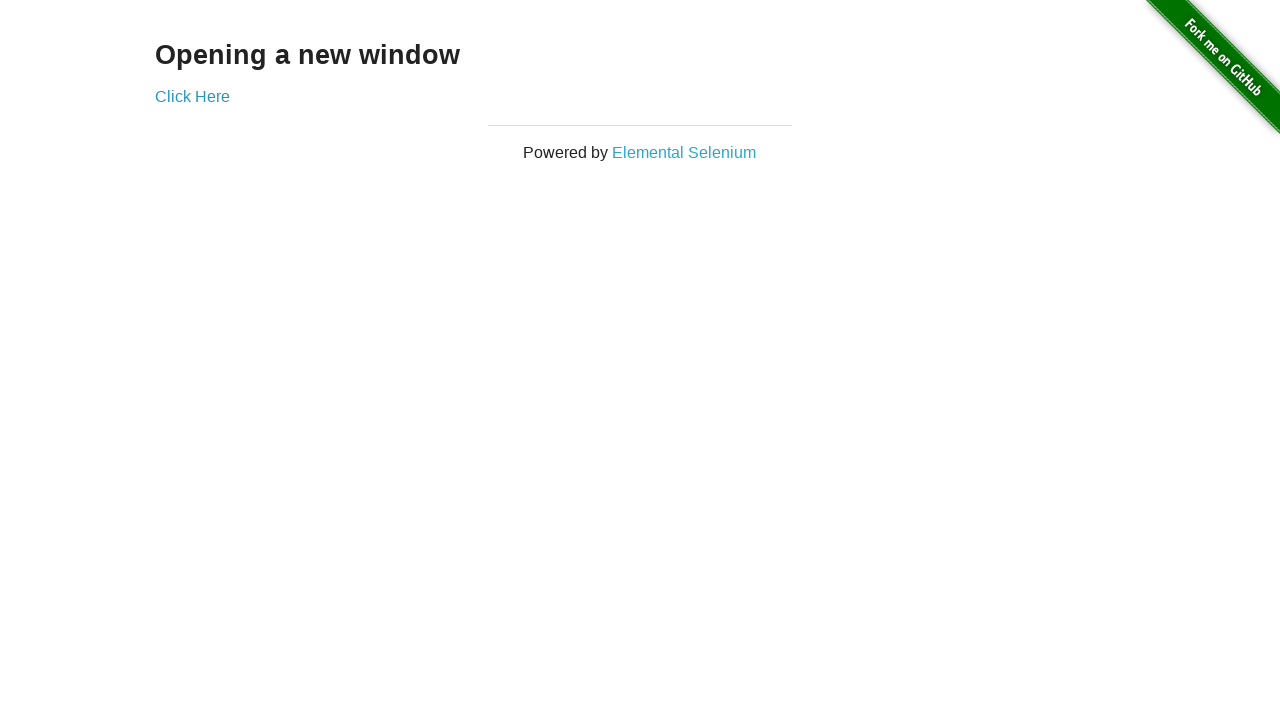

Clicked 'Click Here' button again on the original page at (192, 96) on xpath=//a[.='Click Here']
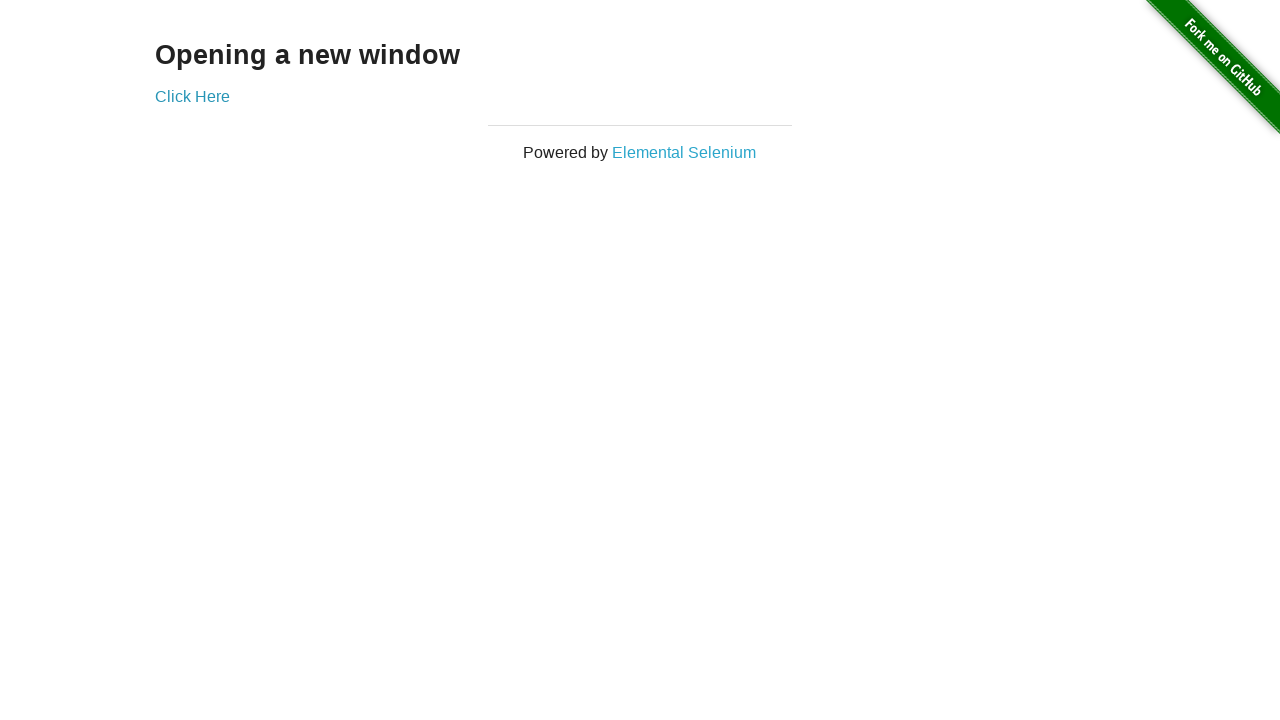

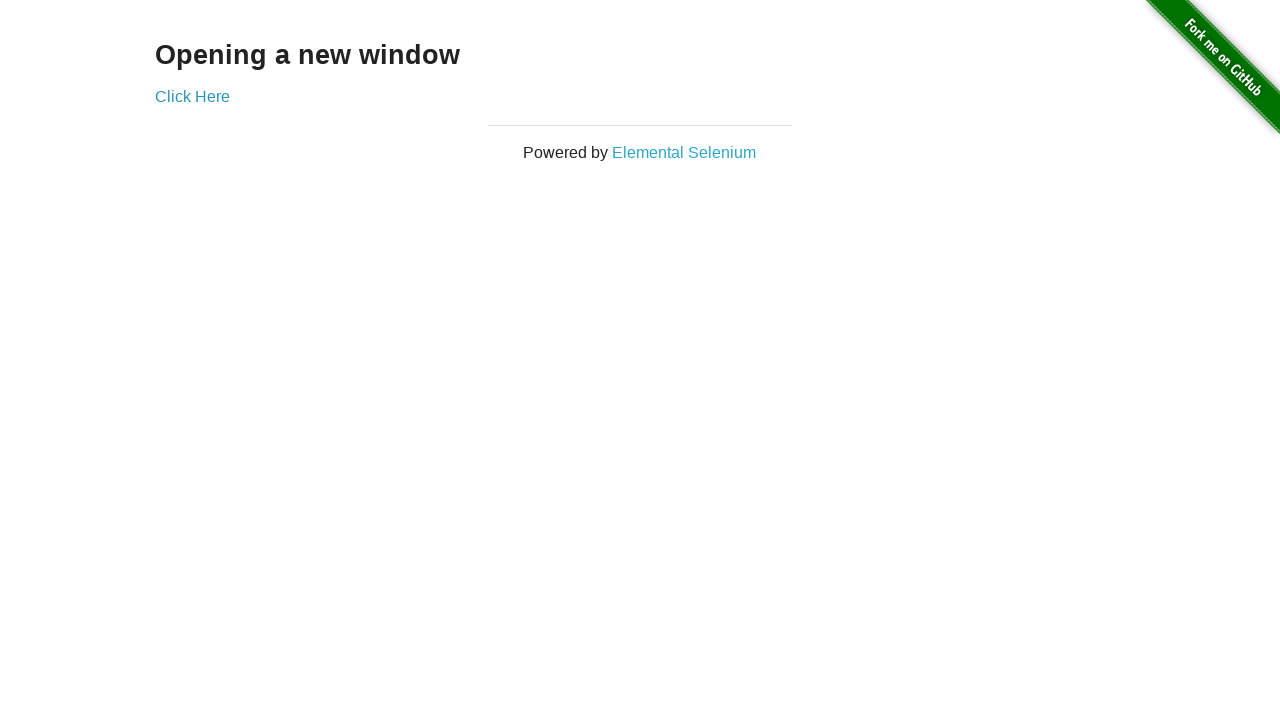